Navigates to a page, clicks a link with a mathematically calculated text value, fills out a registration form with personal details, and submits it

Starting URL: http://suninjuly.github.io/find_link_text

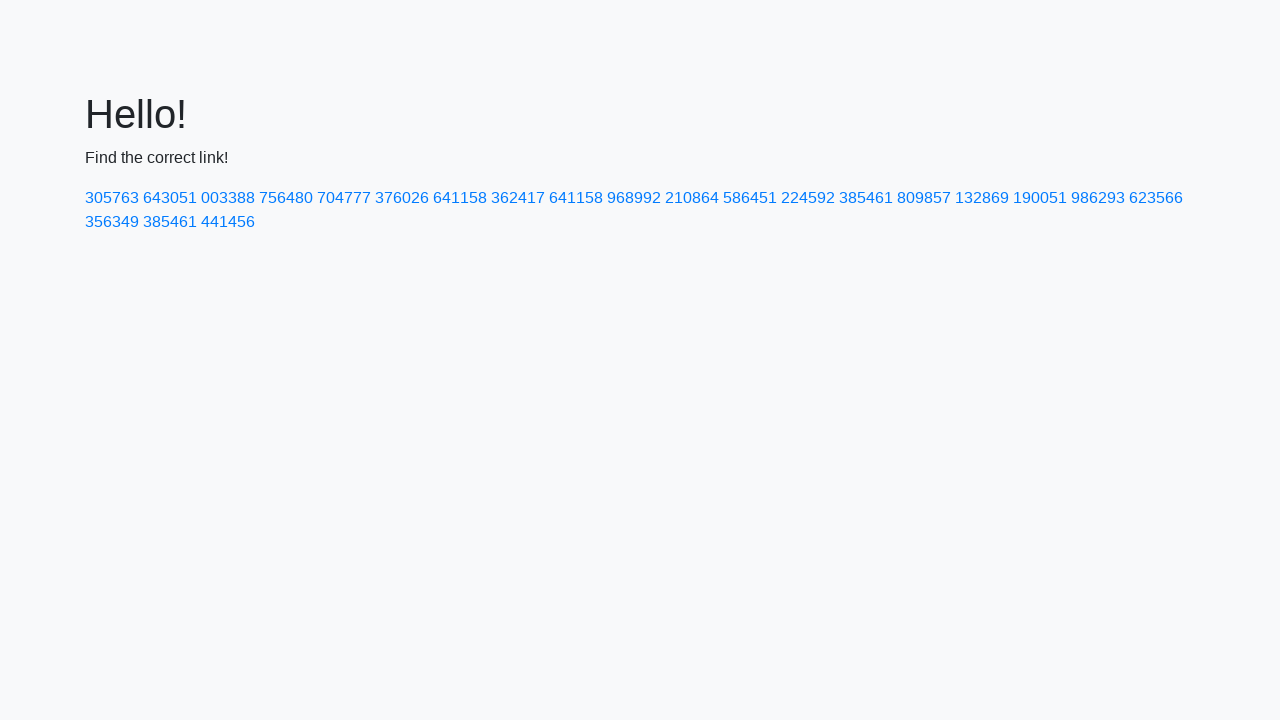

Clicked link with mathematically calculated text value: 224592 at (808, 198) on text=224592
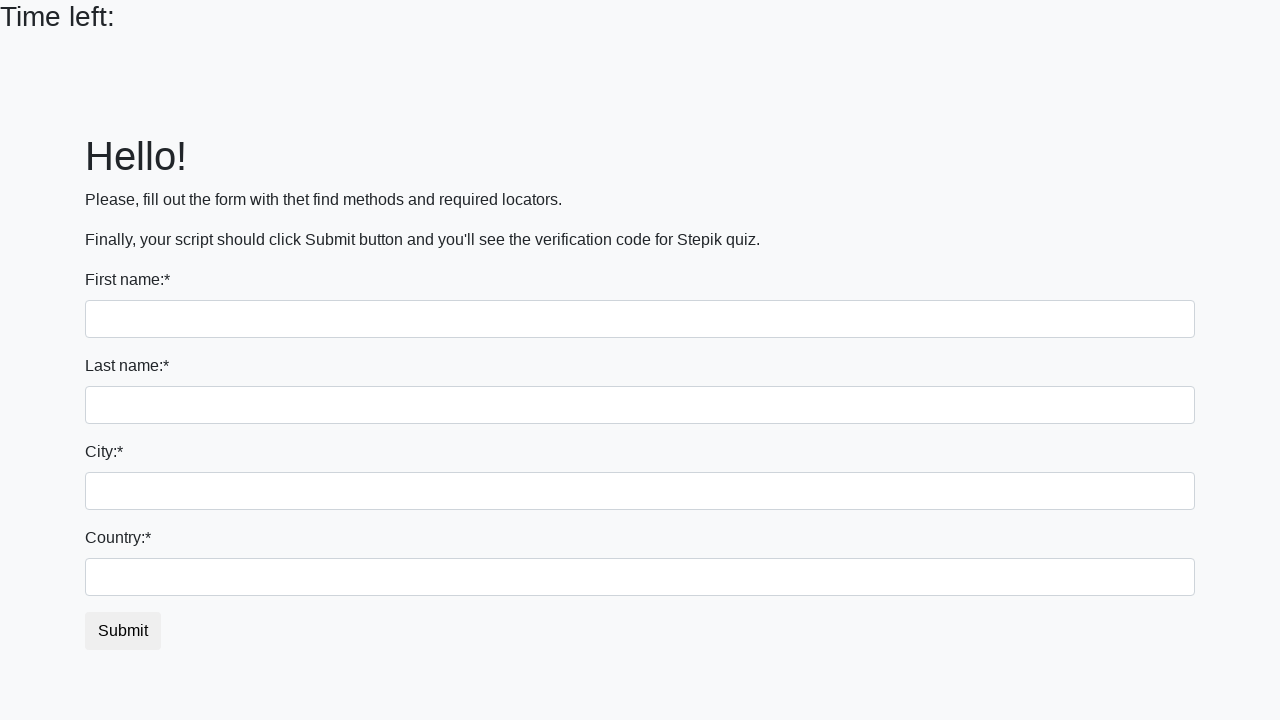

Filled first name field with 'Nikolay' on input:first-of-type
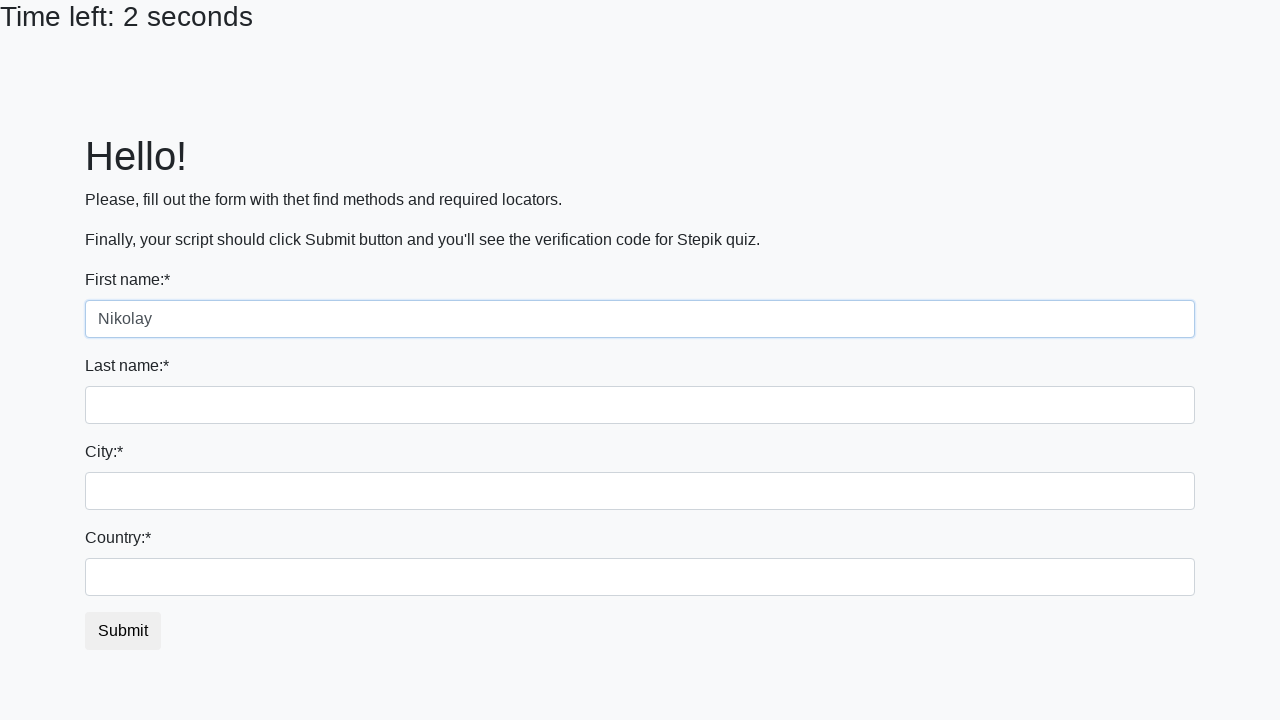

Filled last name field with 'Markeev' on input[name='last_name']
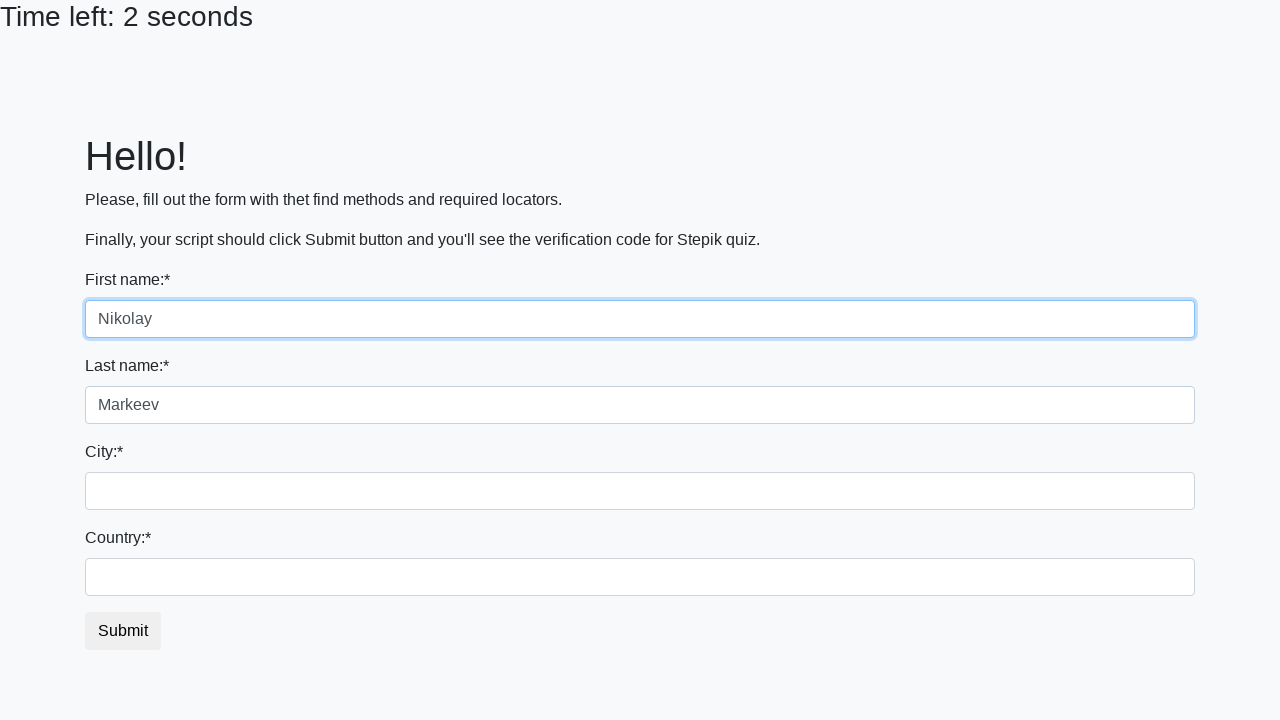

Filled city field with 'Lipeck' on .city
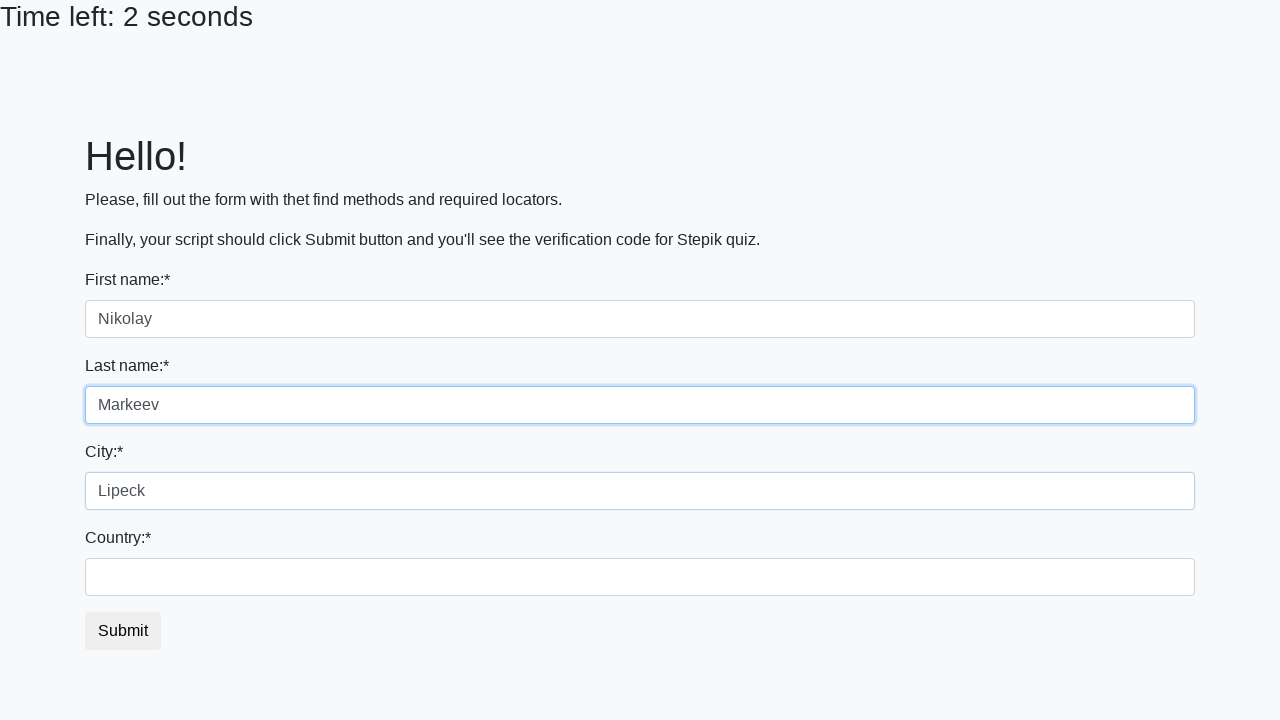

Filled country field with 'Russia' on #country
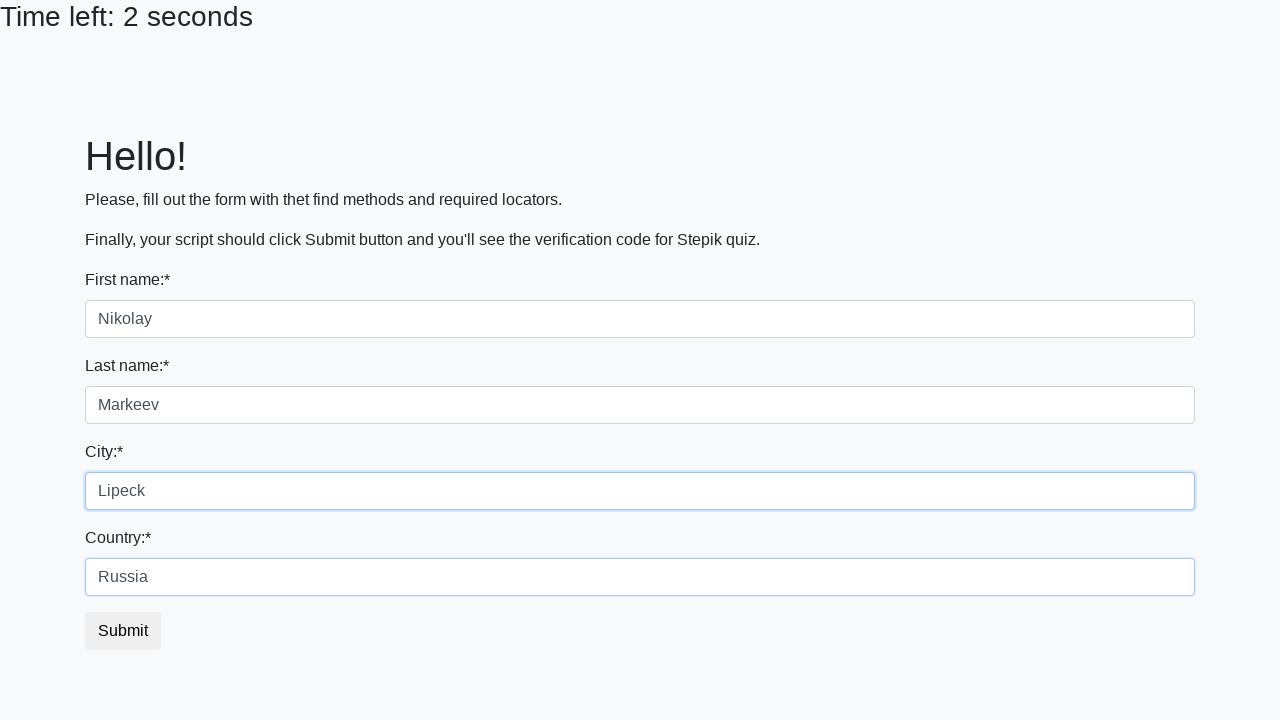

Clicked submit button to submit registration form at (123, 631) on button.btn
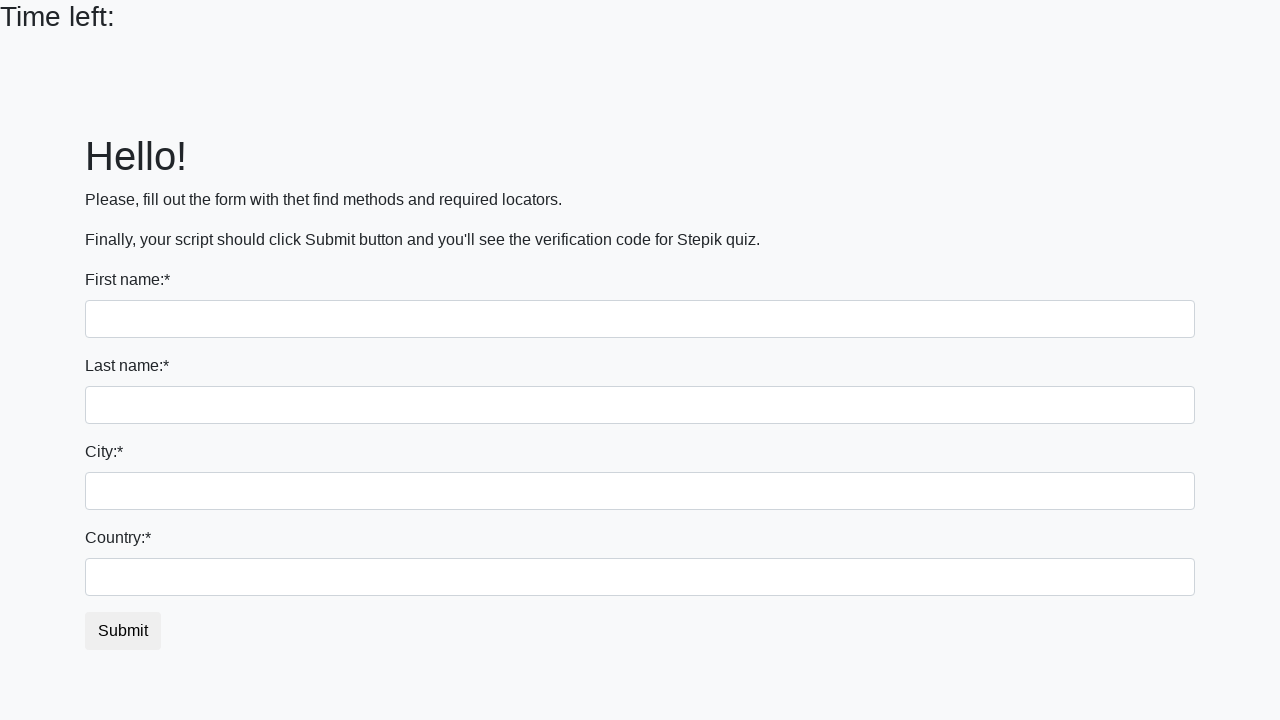

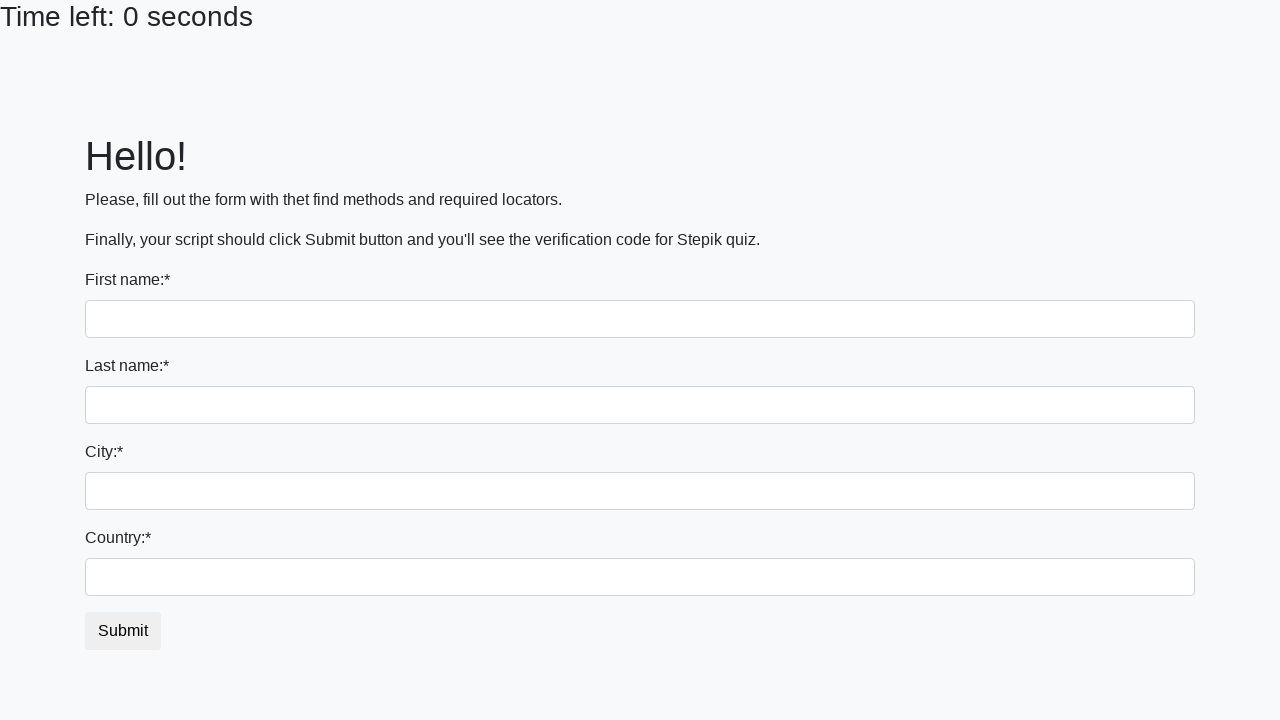